Tests modal dialog functionality by opening a small modal, clicking the close button, and verifying the modal disappears.

Starting URL: https://demoqa.com/modal-dialogs

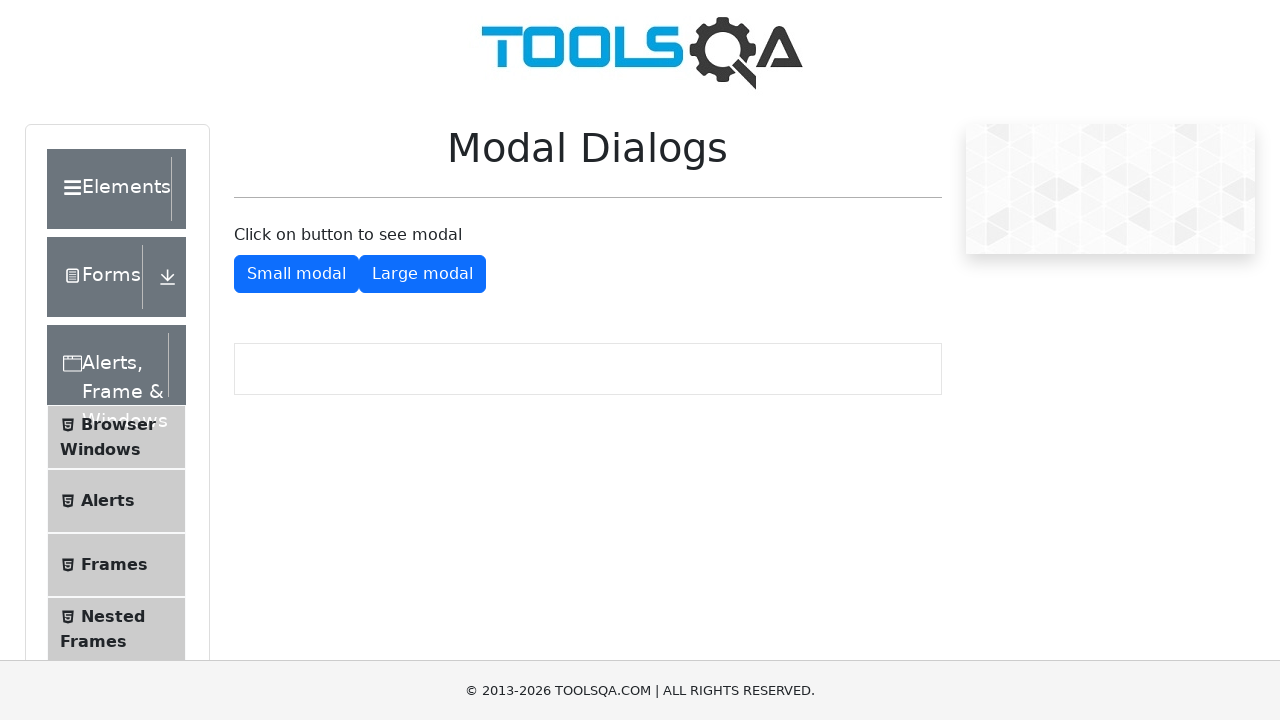

Clicked button to open small modal dialog at (296, 274) on #showSmallModal
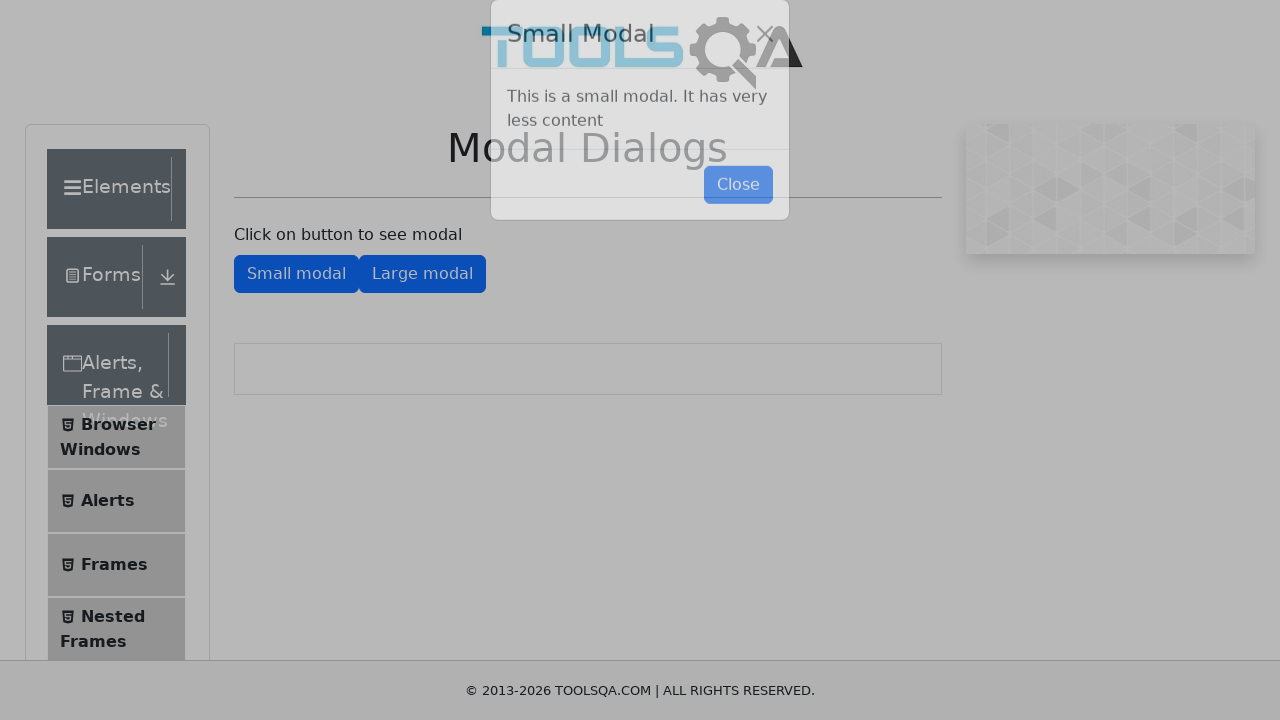

Close button became visible in modal
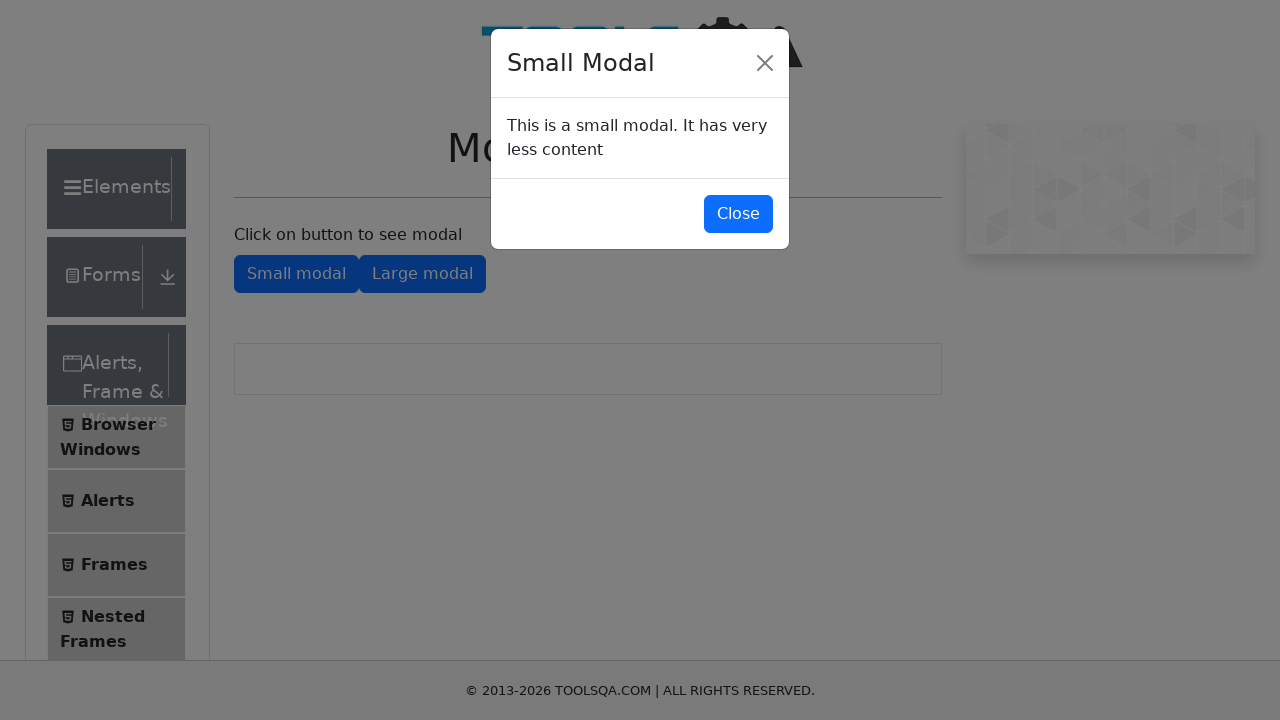

Clicked close button to dismiss modal at (738, 214) on #closeSmallModal
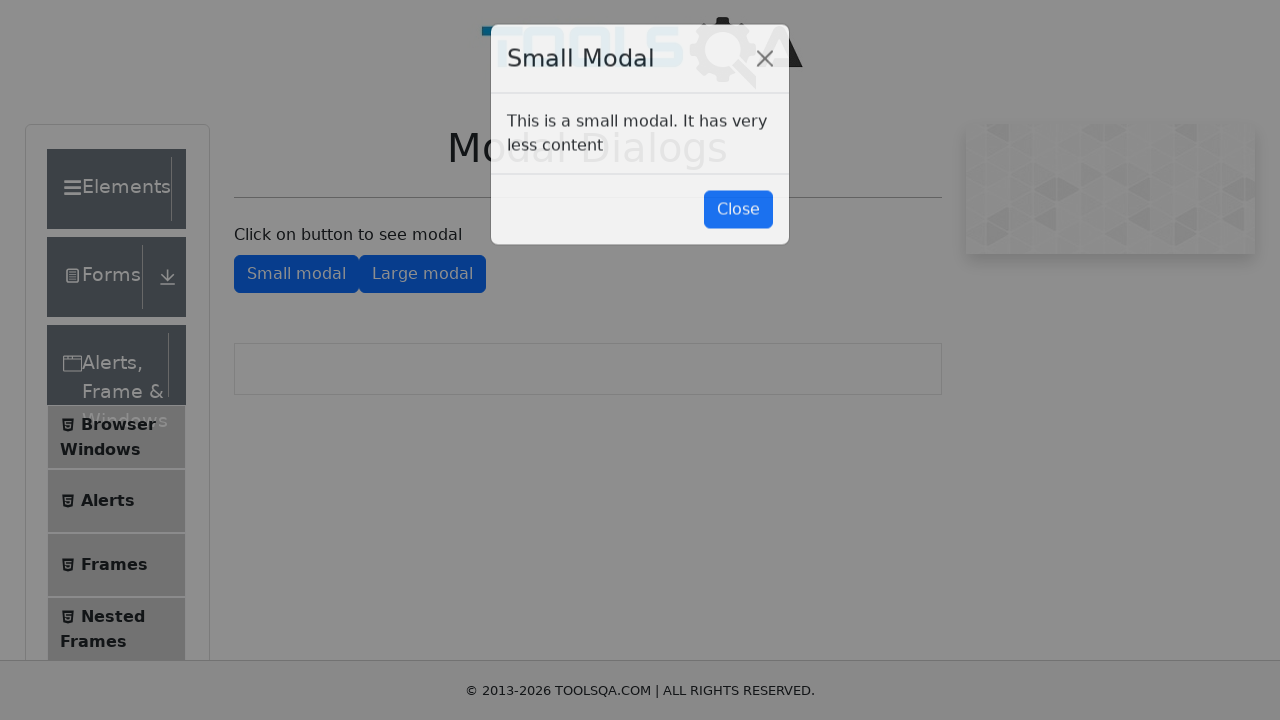

Modal closed and close button is no longer visible
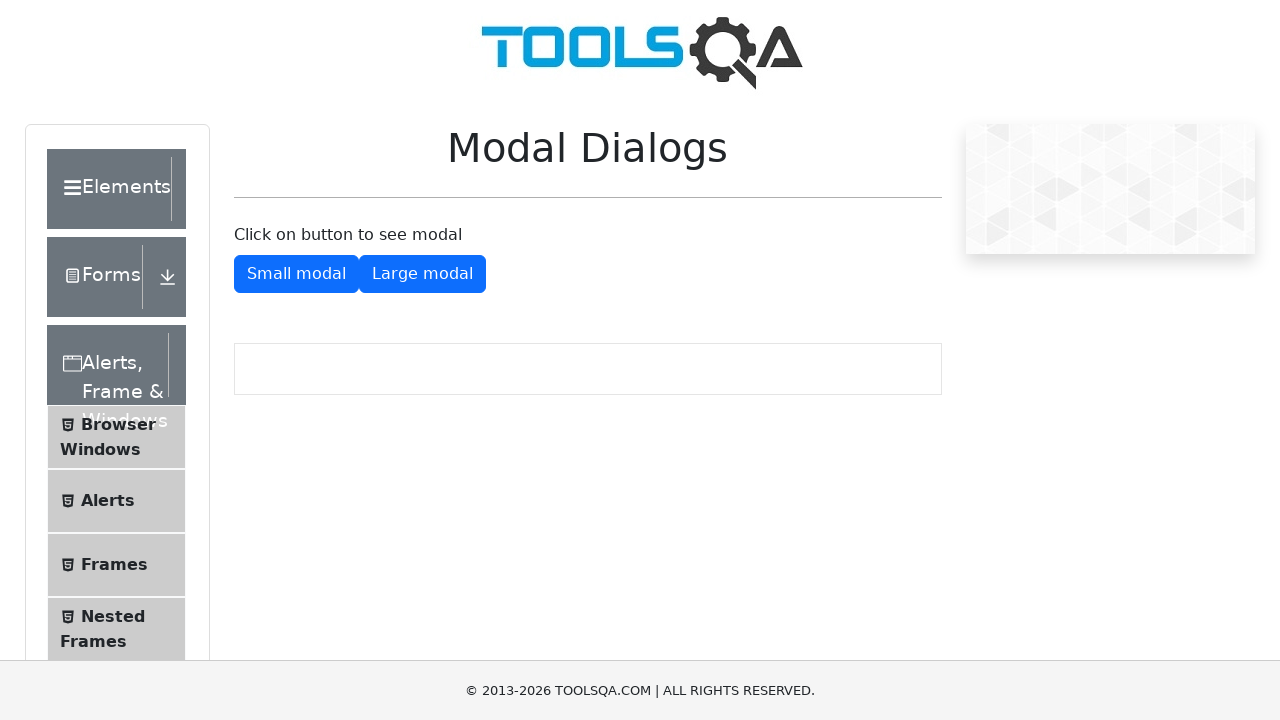

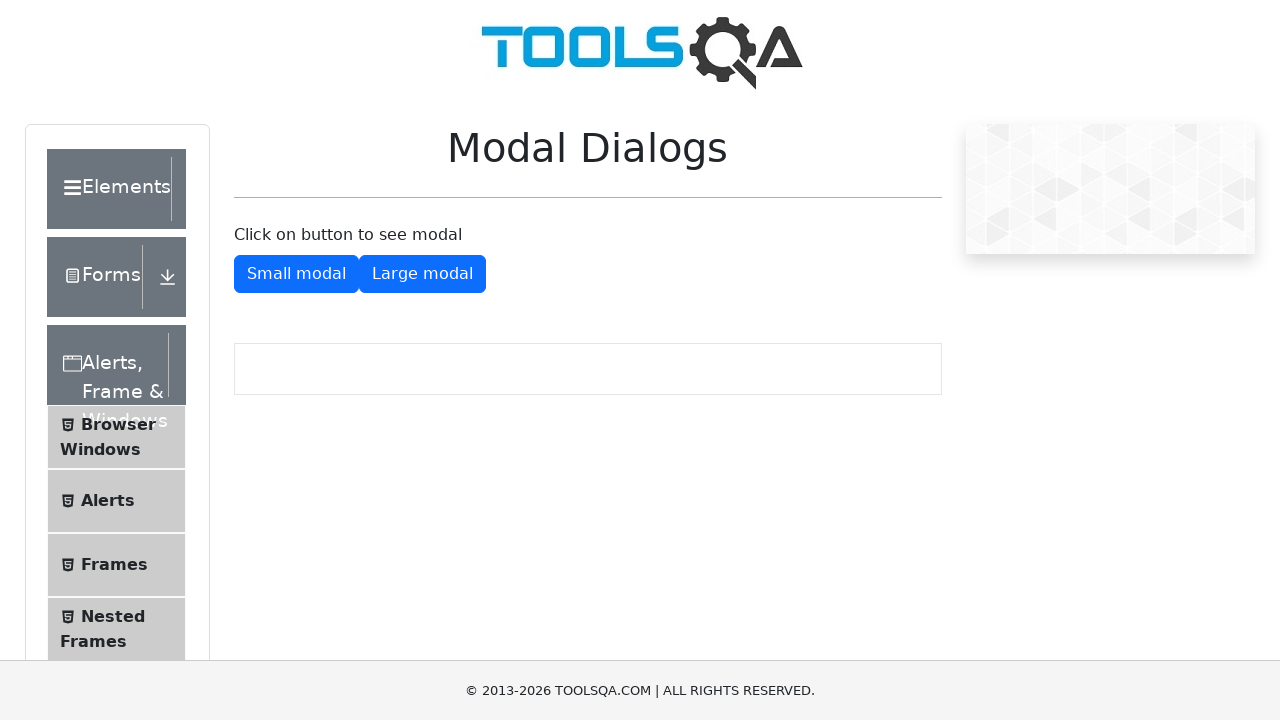